Tests the contact form submission by navigating to the contact page, filling in name, email, subject and message fields, and submitting the form

Starting URL: https://alchemy.hguy.co/lms

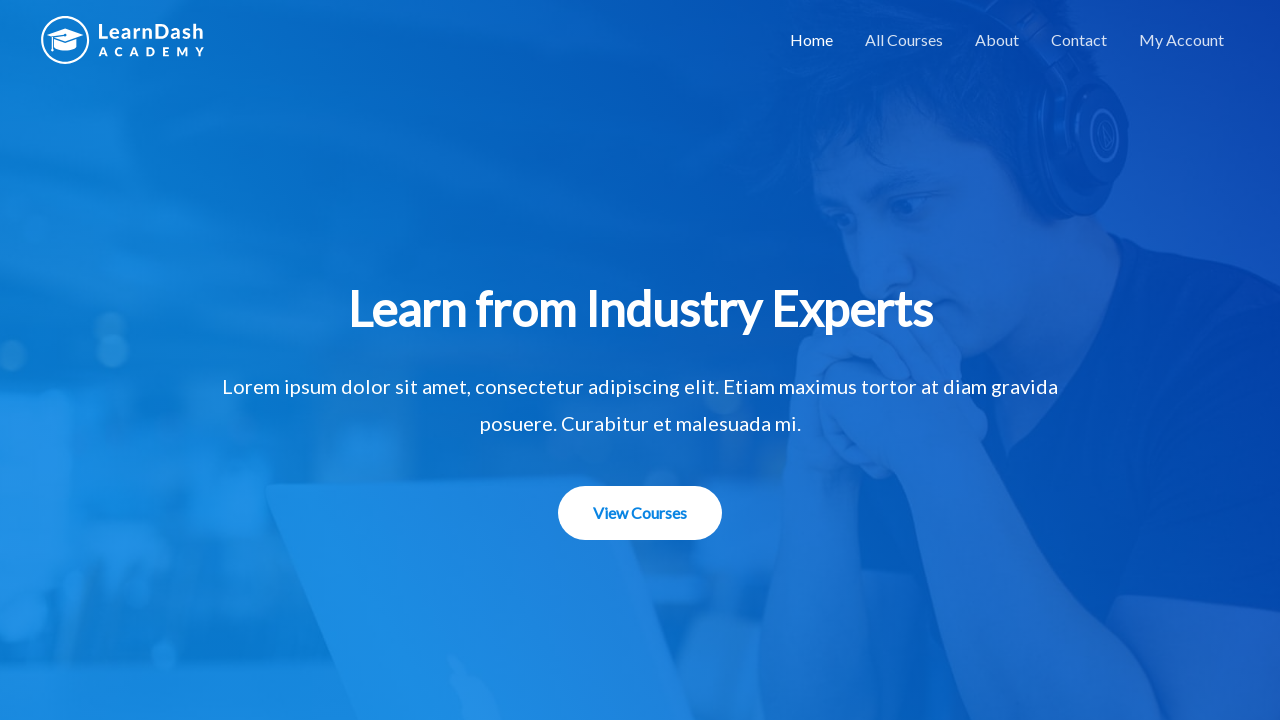

Clicked on Contact Us menu item to navigate to contact page at (1079, 40) on xpath=//li[@id='menu-item-1506']
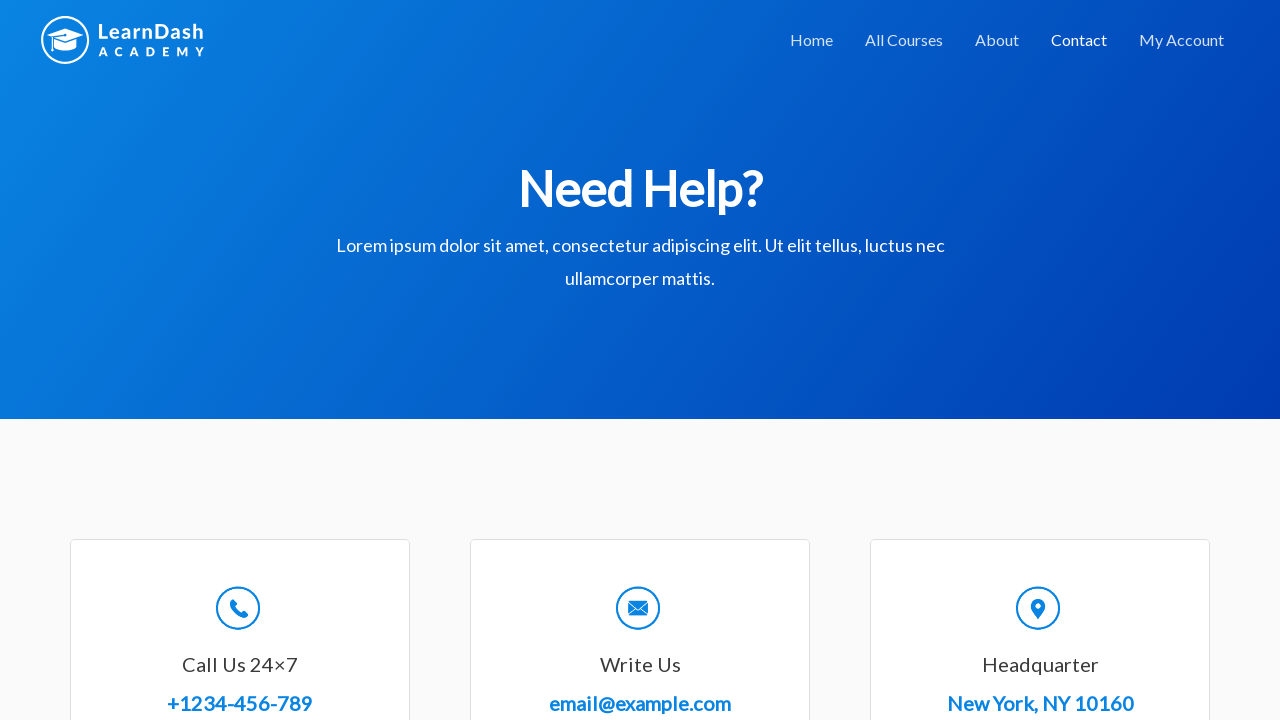

Filled in name field with 'John Smith' on #wpforms-8-field_0
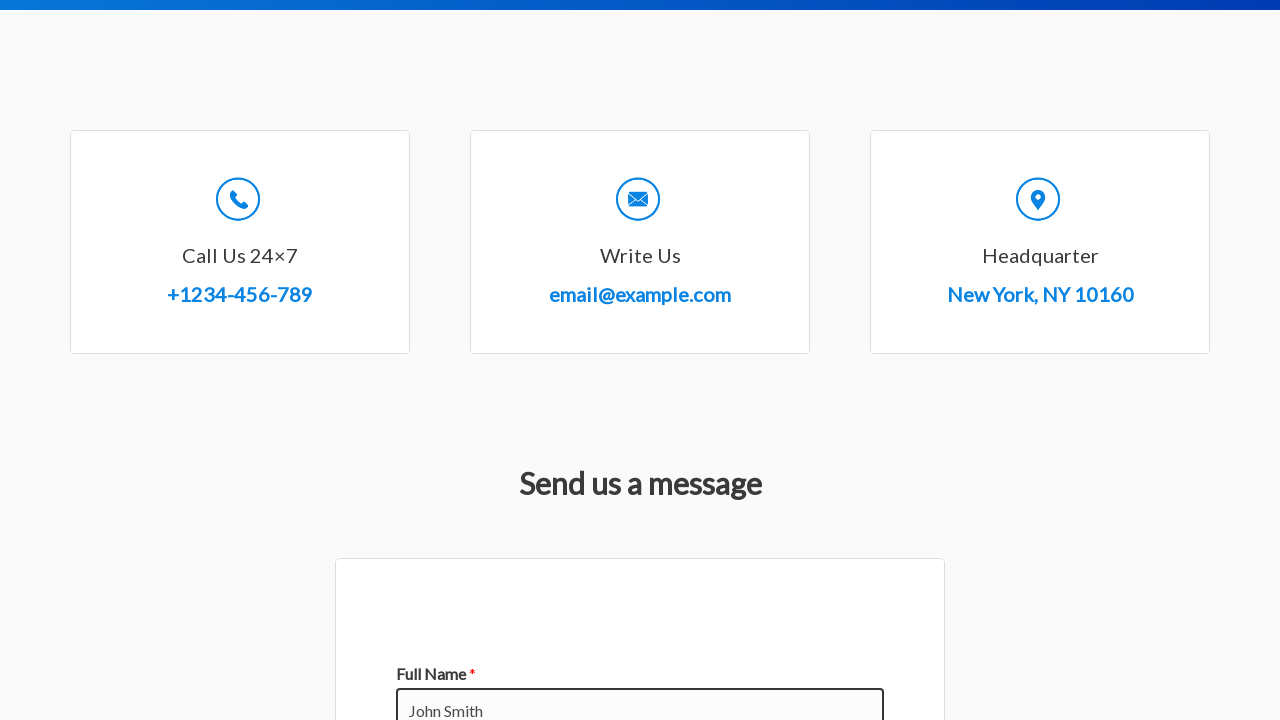

Filled in email field with 'john.smith@example.com' on #wpforms-8-field_1
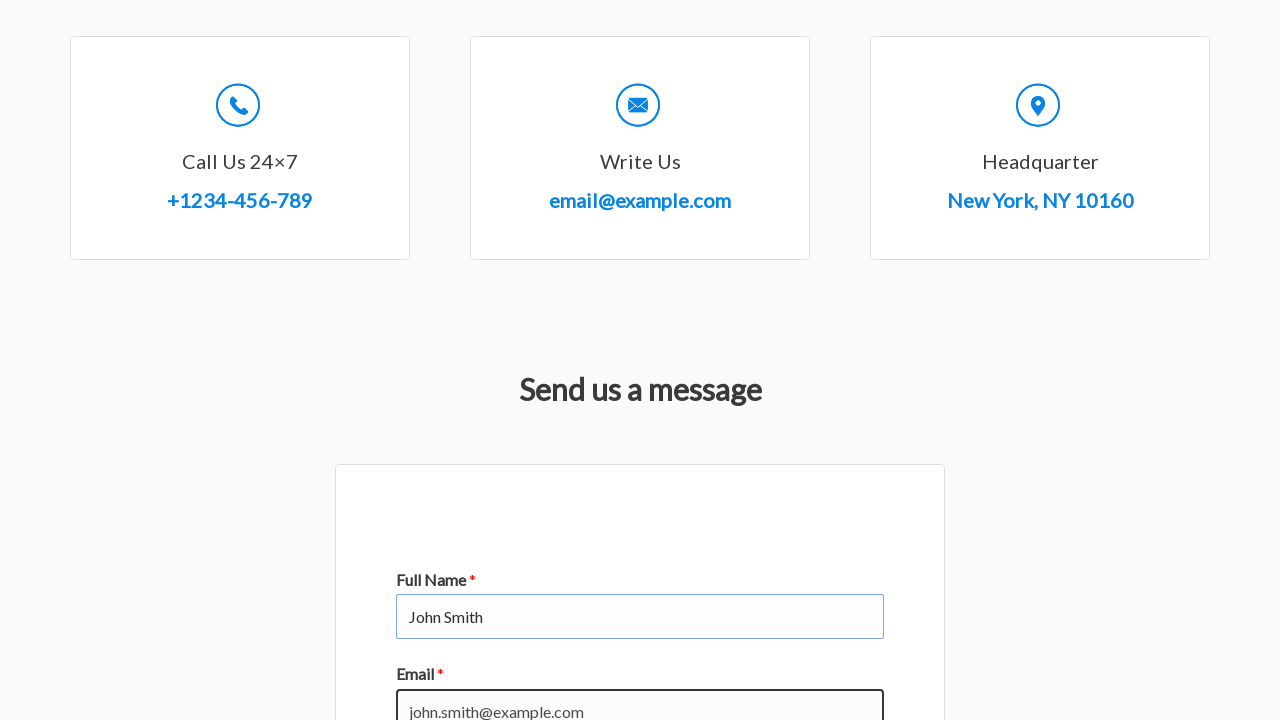

Filled in subject field with 'Test Inquiry' on #wpforms-8-field_3
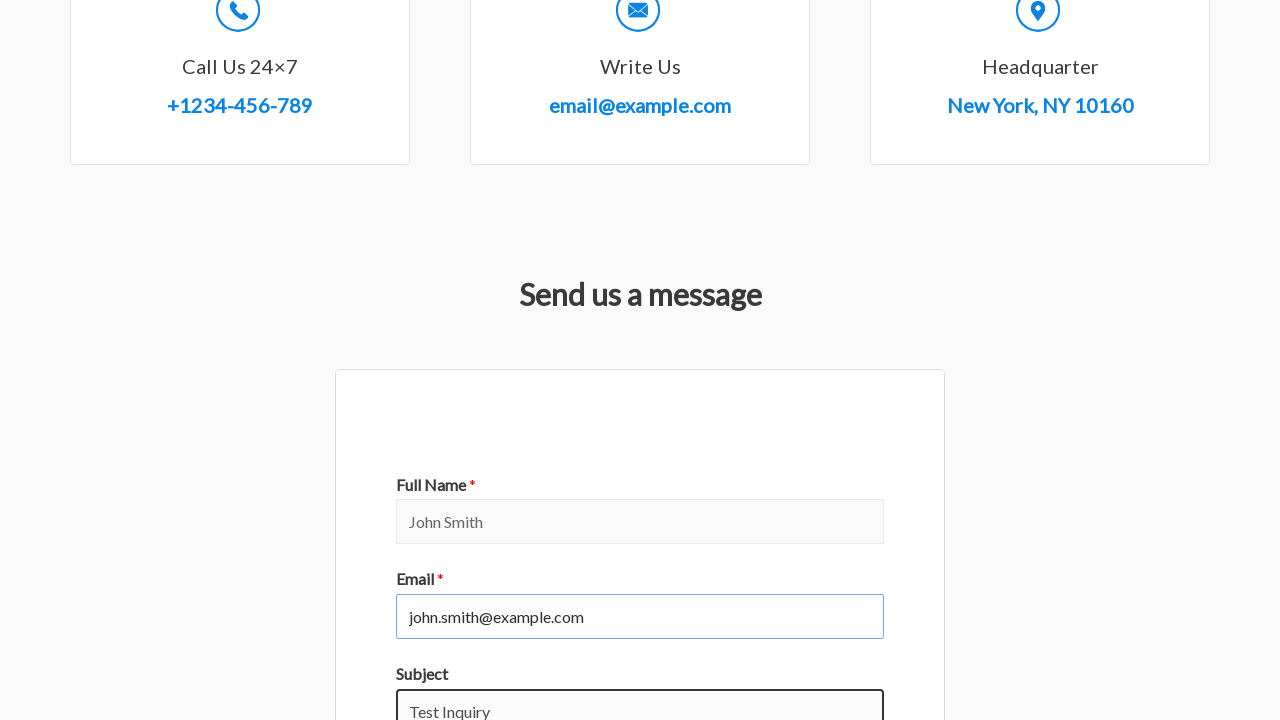

Filled in message field with test message on textarea[id='wpforms-8-field_2']
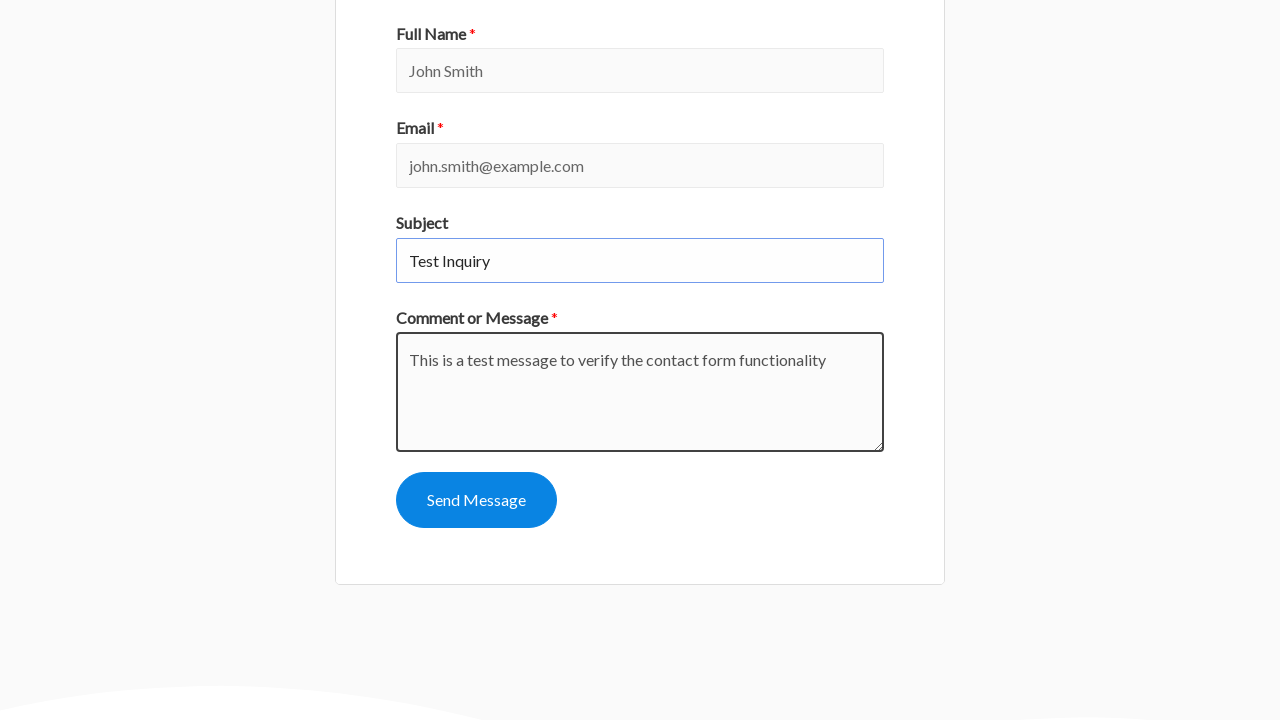

Clicked submit button to submit contact form at (476, 500) on button[type='submit']
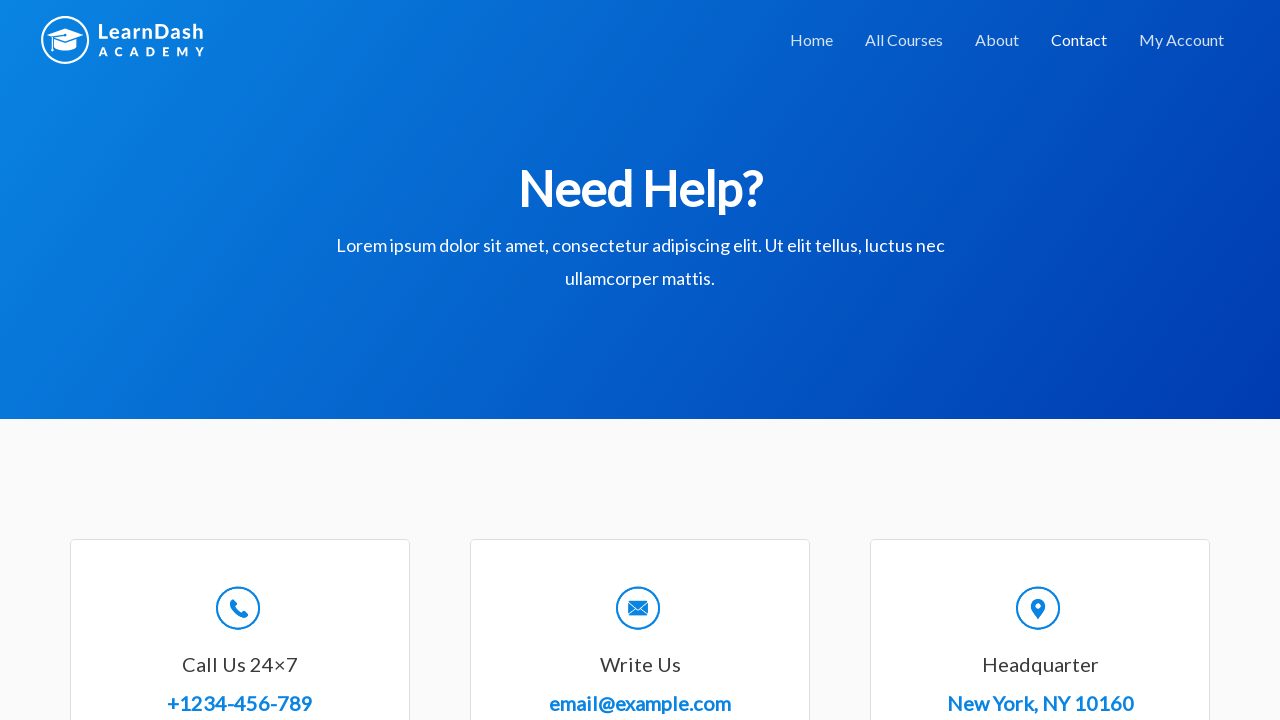

Contact form submission confirmation message displayed
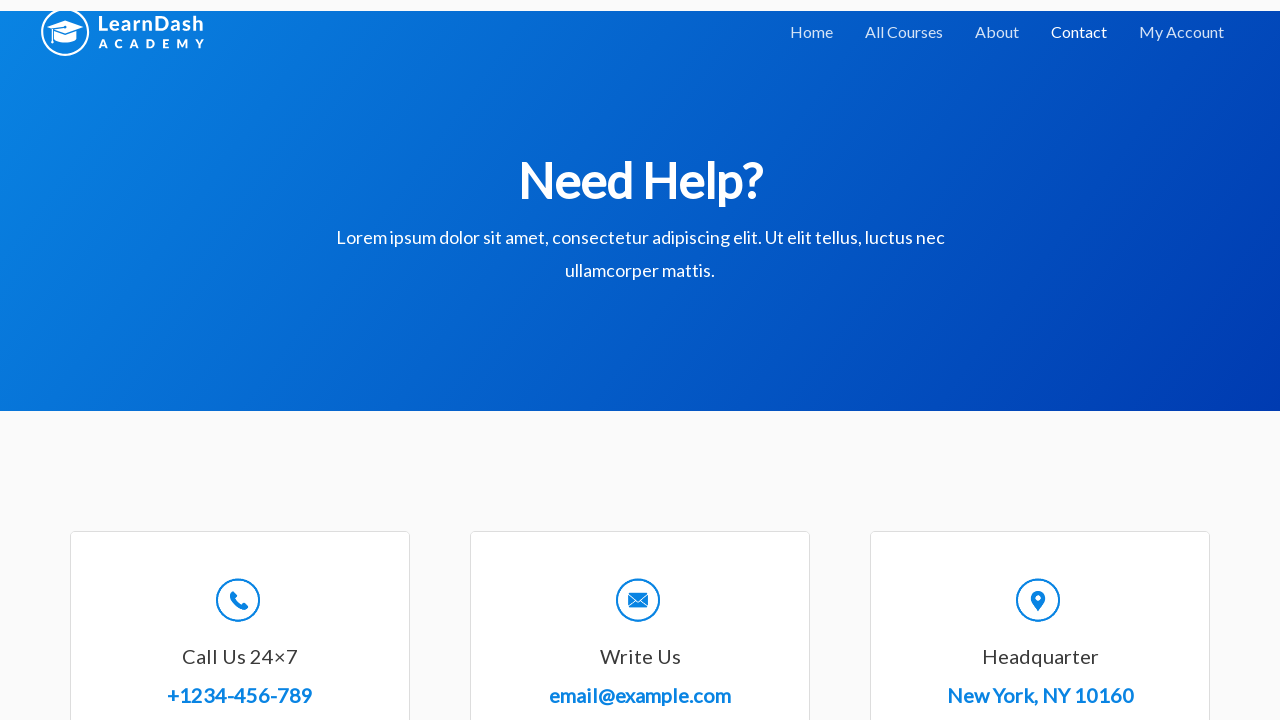

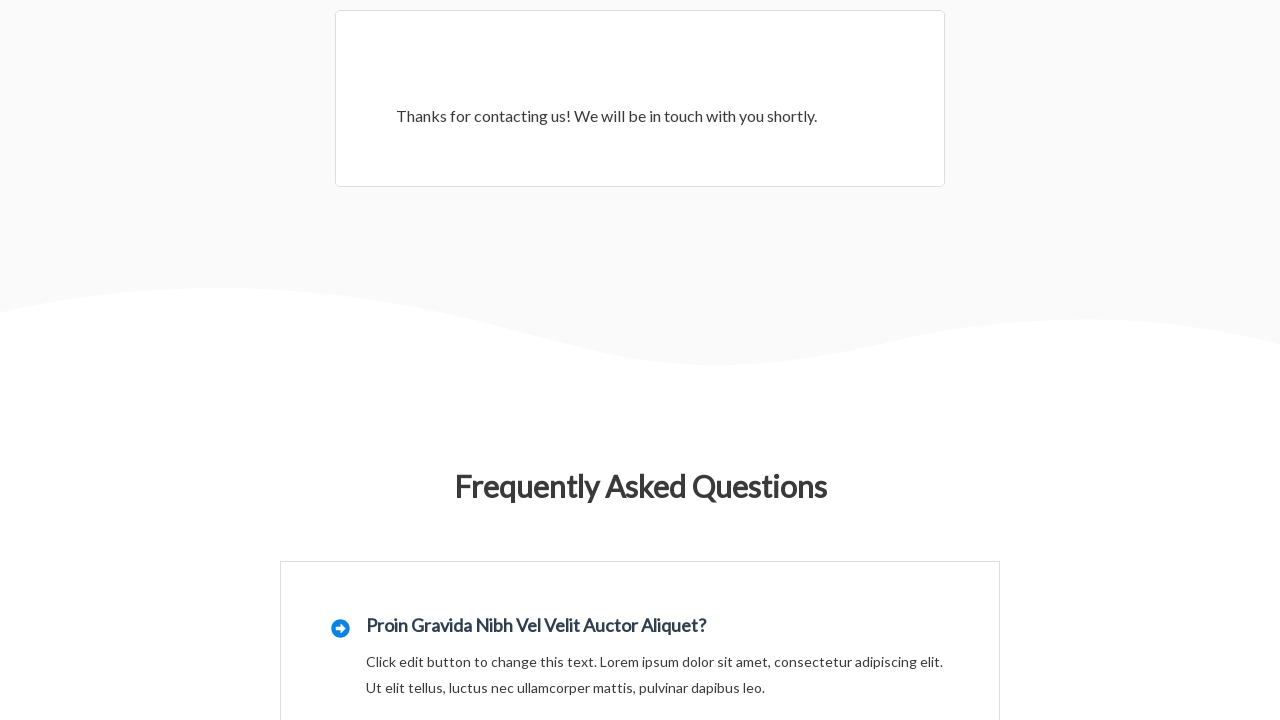